Tests checkbox functionality by clicking a single checkbox and then toggling multiple checkboxes on and off

Starting URL: https://syntaxprojects.com/basic-checkbox-demo.php

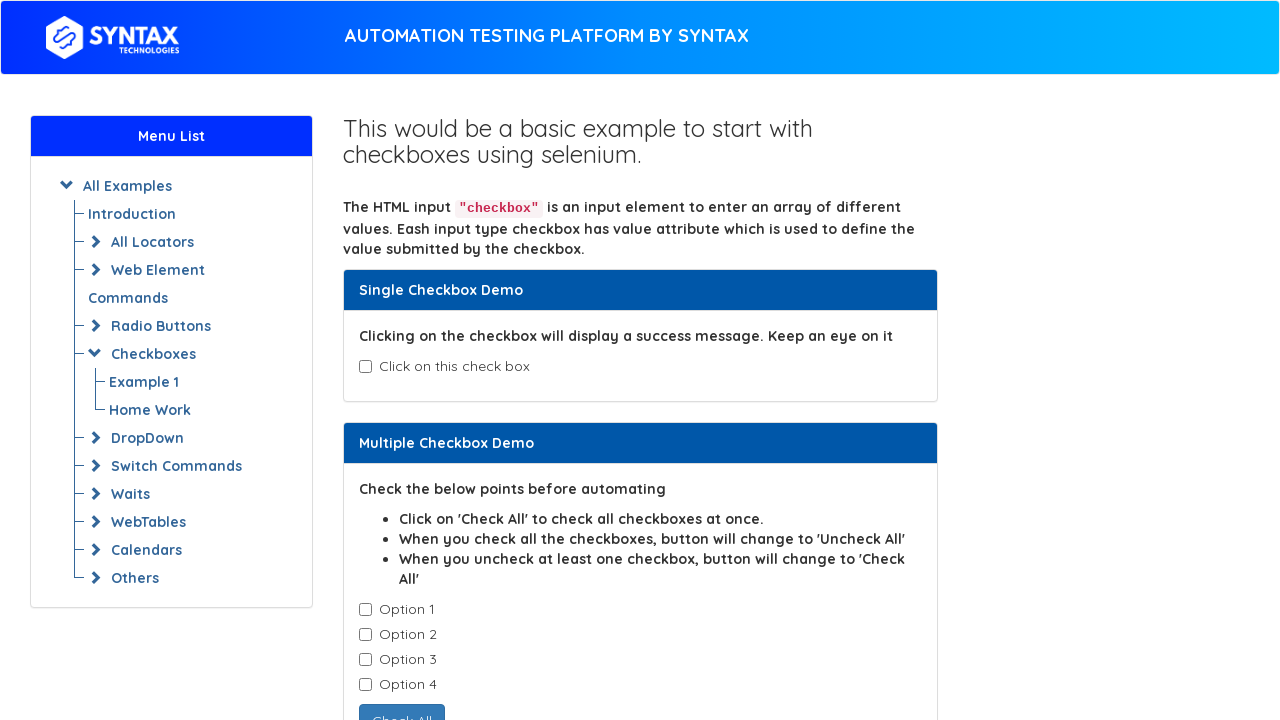

Checked if single checkbox (isAgeSelected) is initially selected
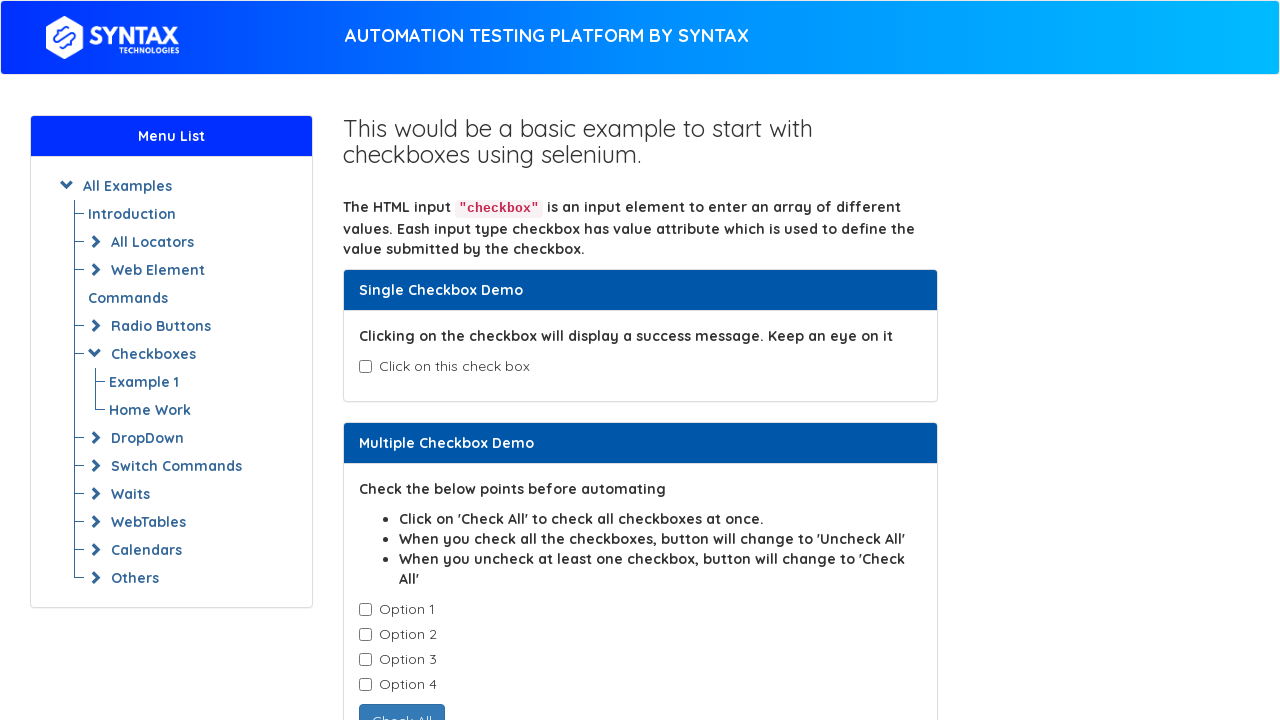

Clicked the single checkbox (isAgeSelected) at (365, 367) on input#isAgeSelected
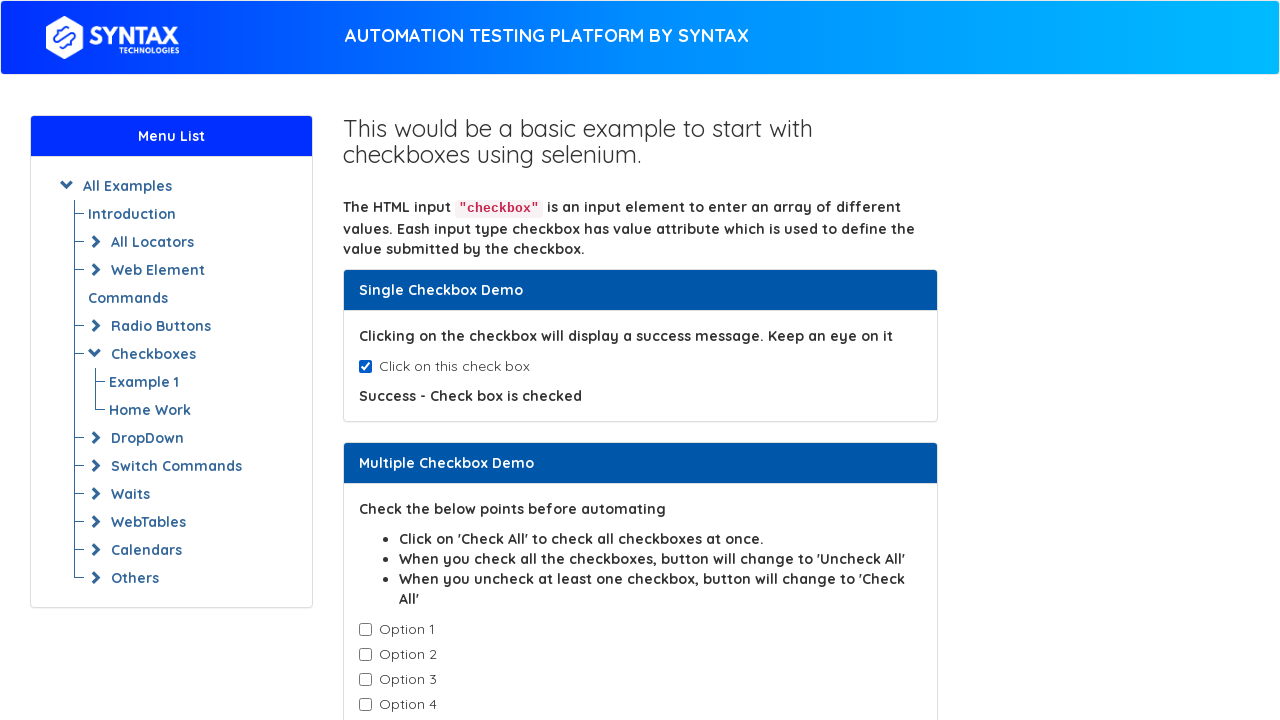

Retrieved message text from #txtAge element
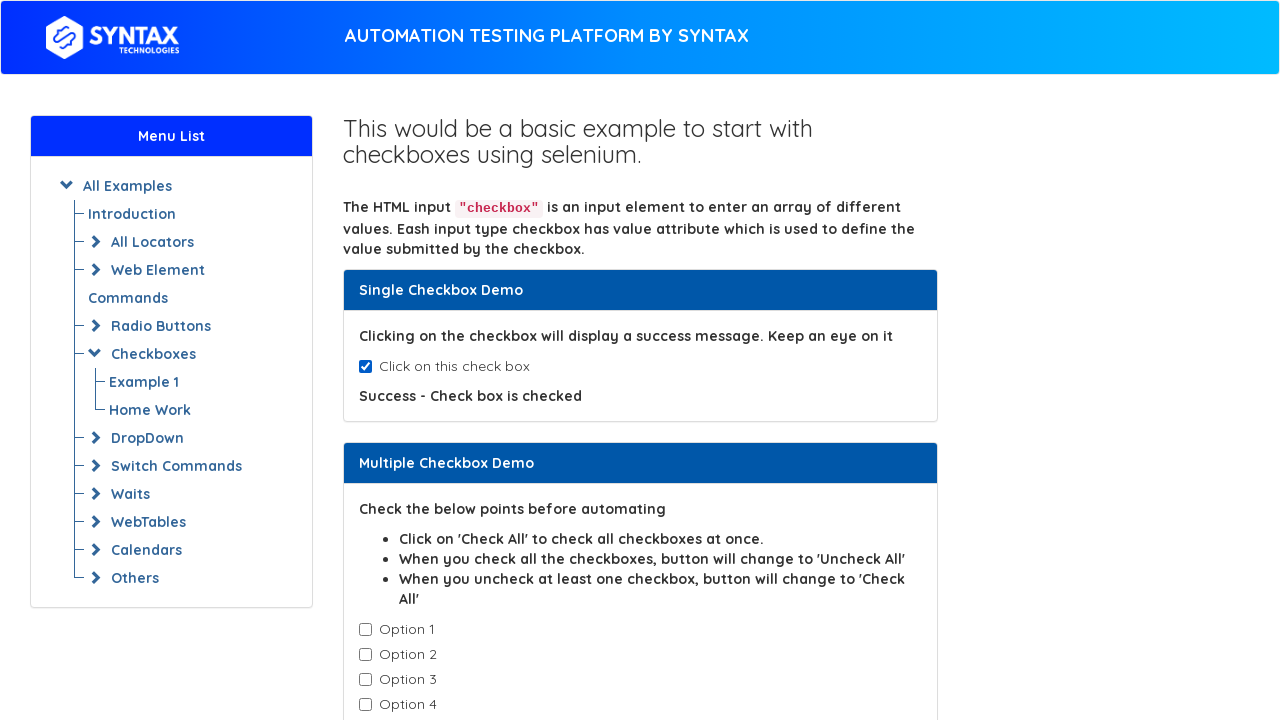

Retrieved all checkboxes with class 'cb1-element'
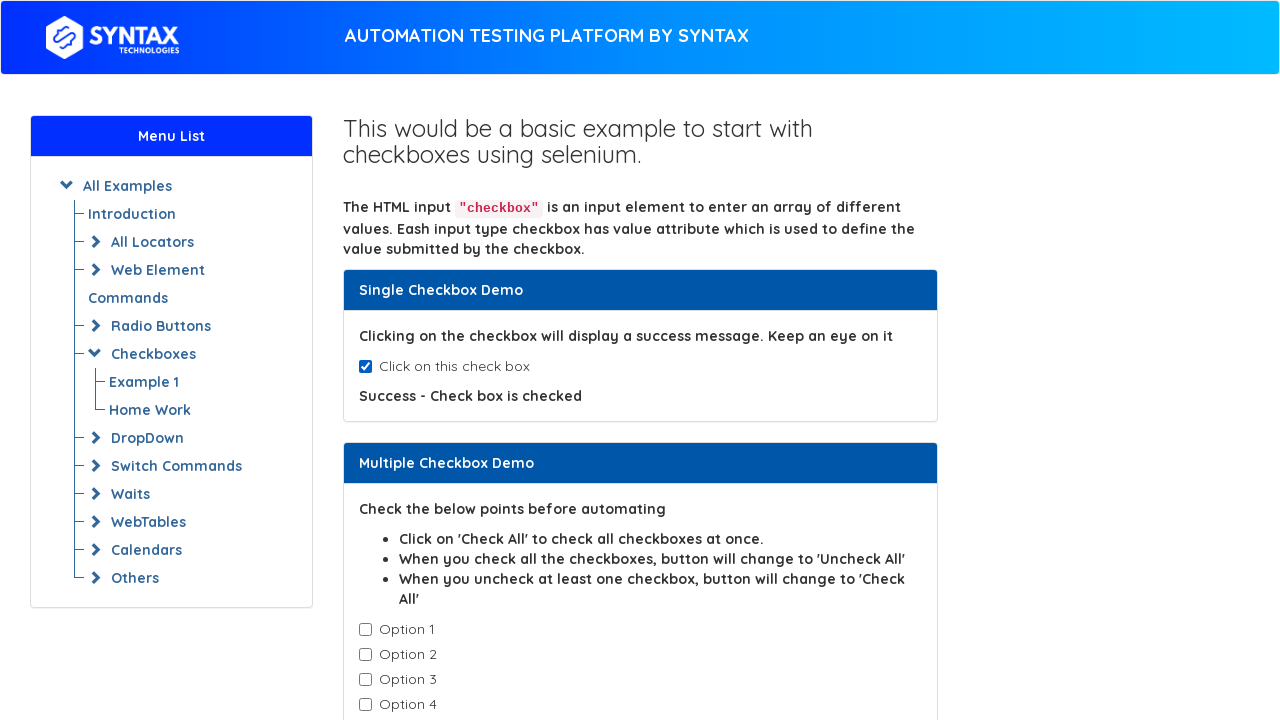

Clicked checkbox to check it at (365, 630) on input.cb1-element >> nth=0
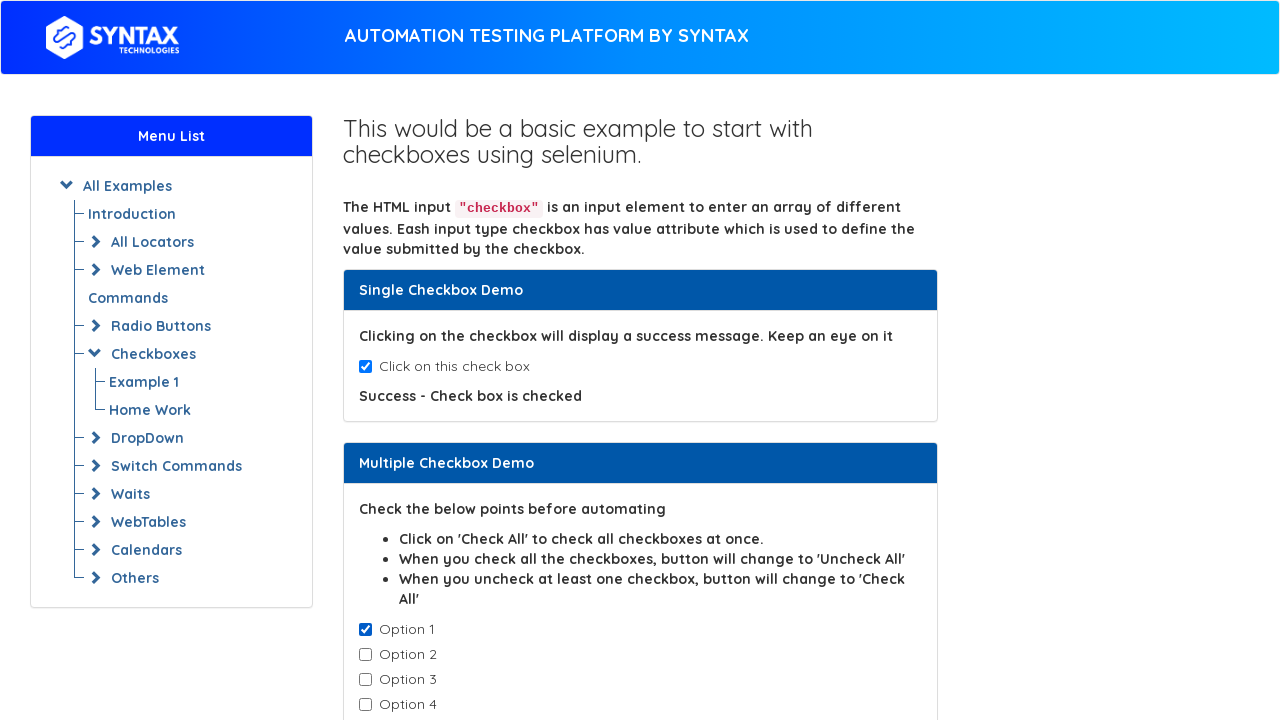

Clicked checkbox to check it at (365, 655) on input.cb1-element >> nth=1
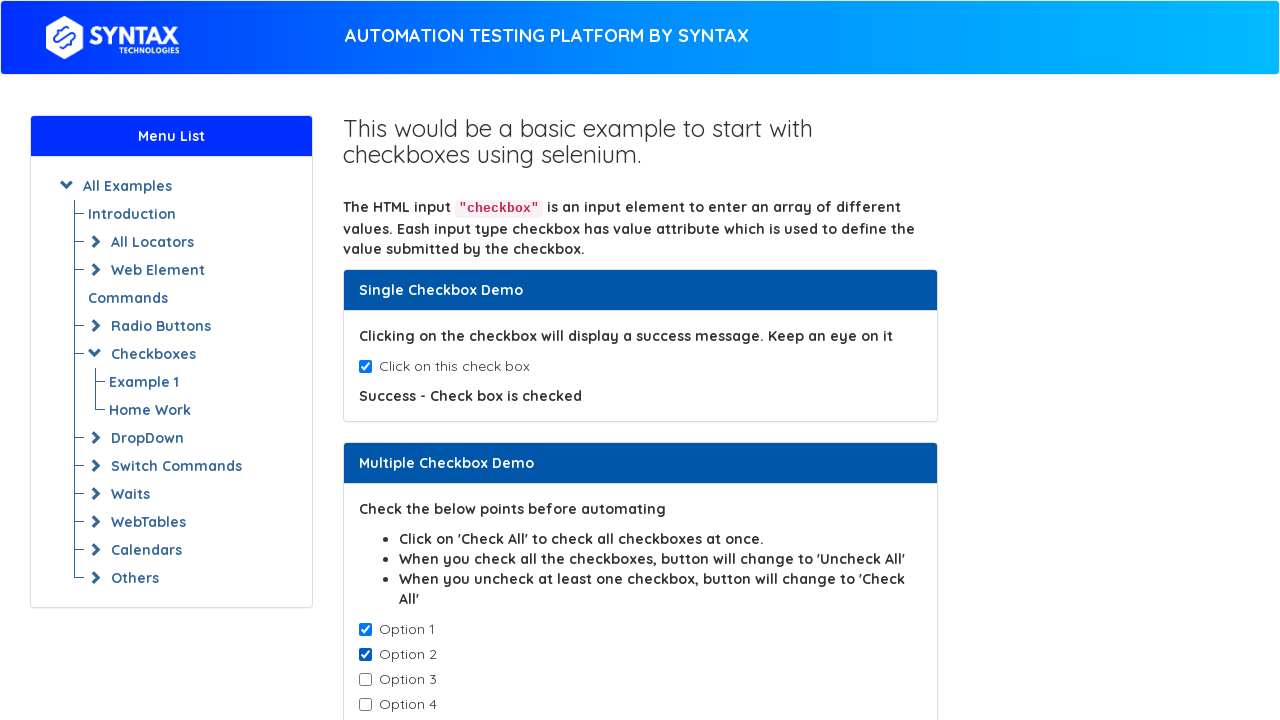

Clicked checkbox to check it at (365, 680) on input.cb1-element >> nth=2
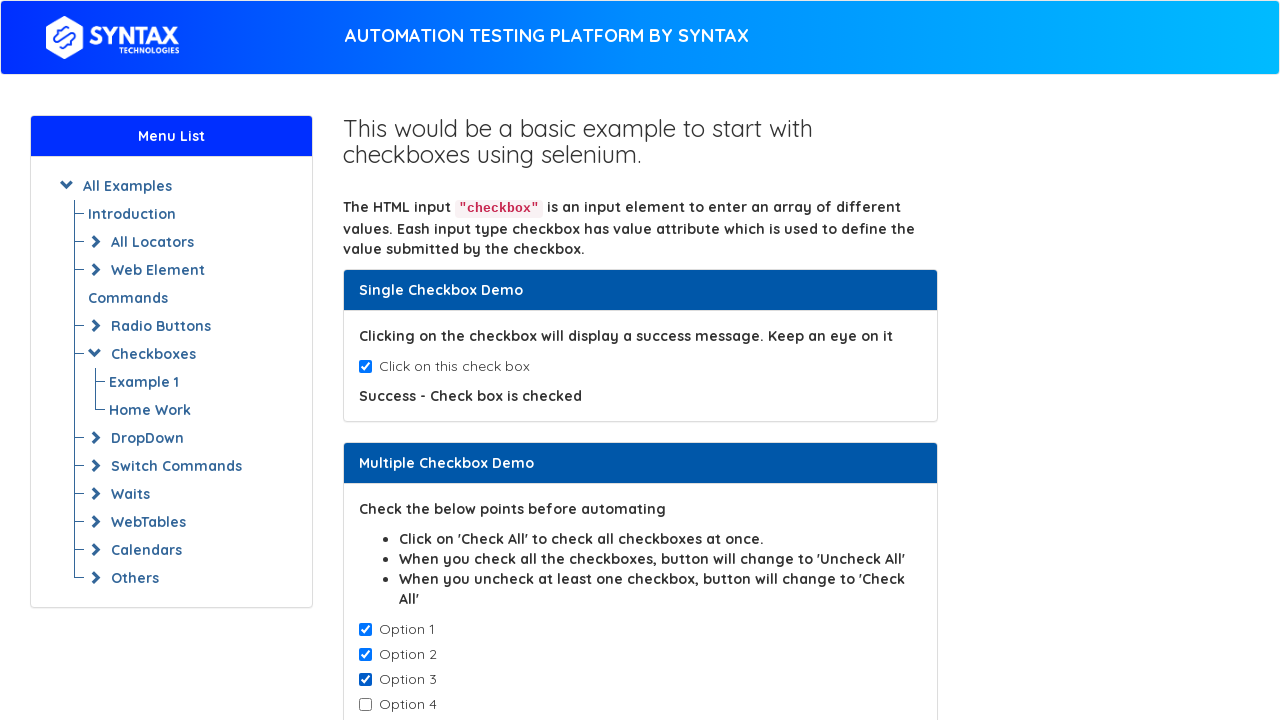

Clicked checkbox to check it at (365, 705) on input.cb1-element >> nth=3
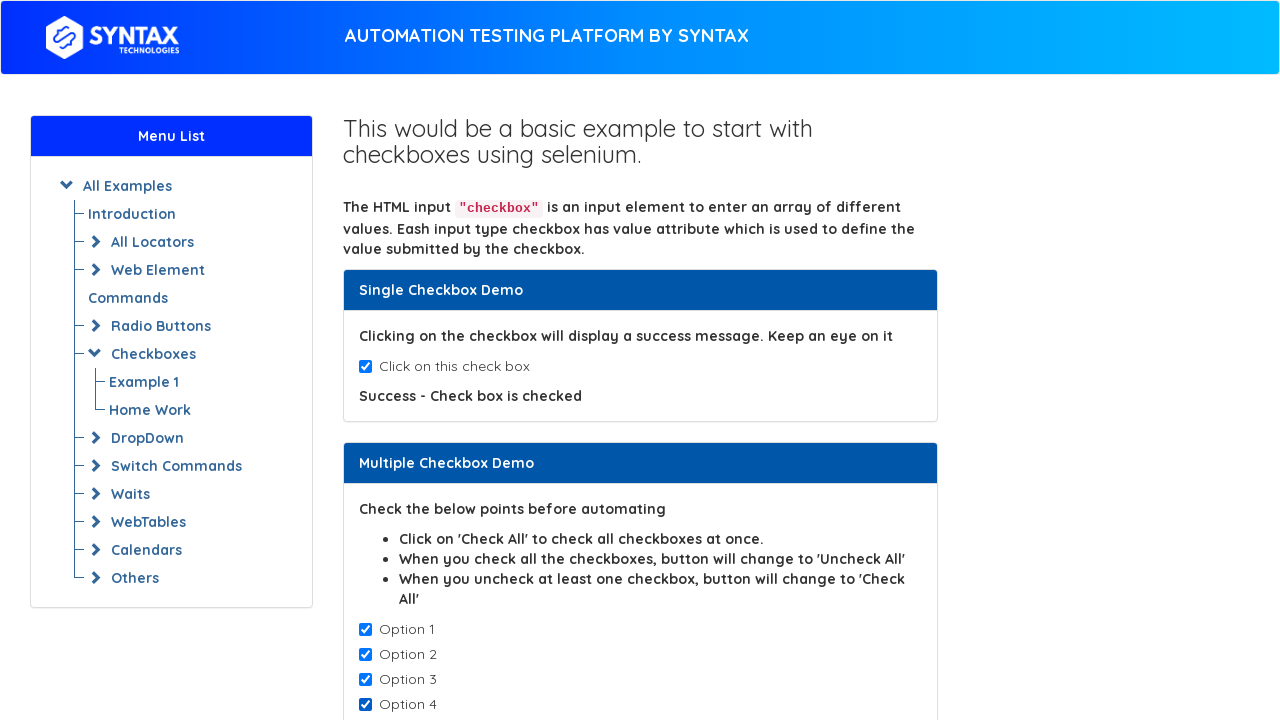

Clicked checkbox to uncheck it at (365, 630) on input.cb1-element >> nth=0
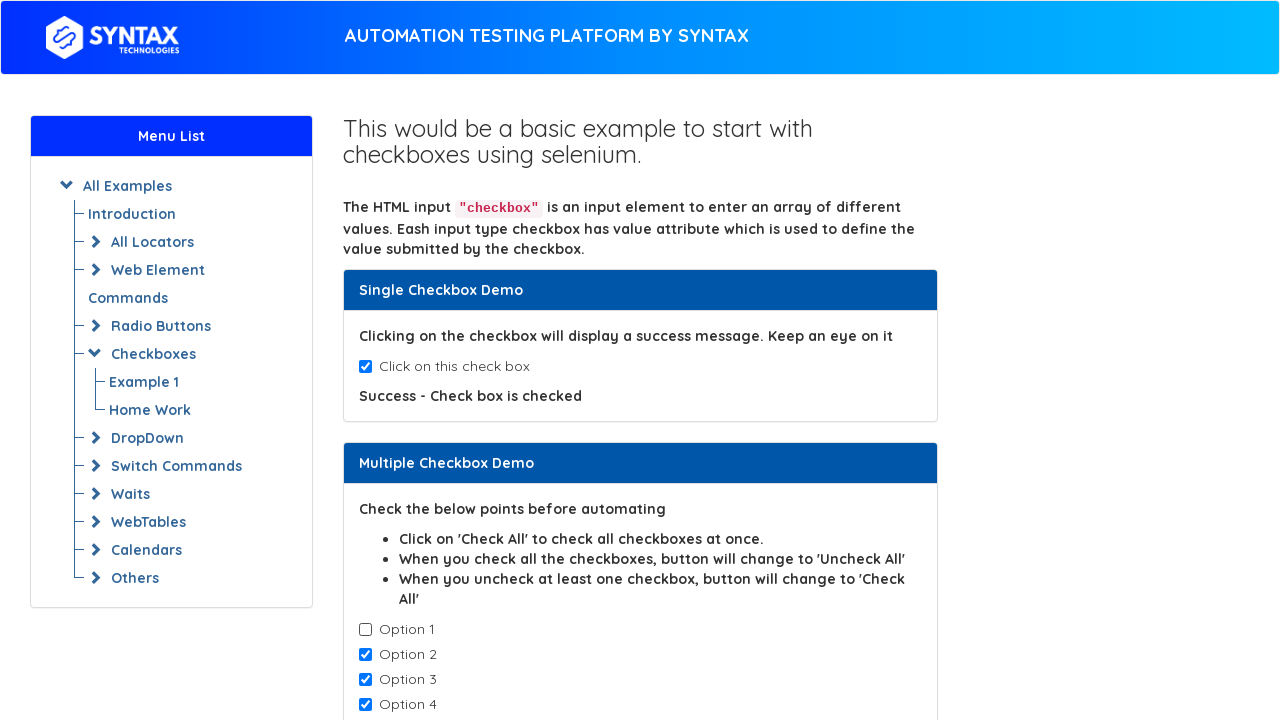

Clicked checkbox to uncheck it at (365, 655) on input.cb1-element >> nth=1
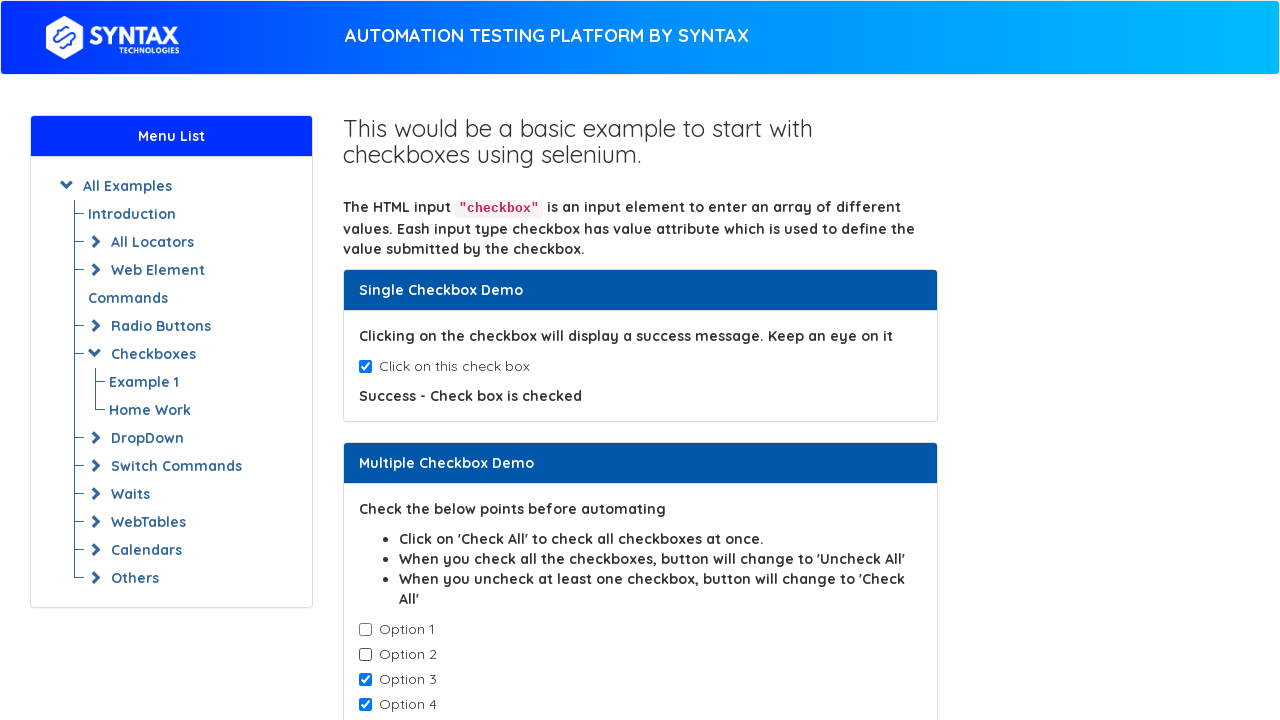

Clicked checkbox to uncheck it at (365, 680) on input.cb1-element >> nth=2
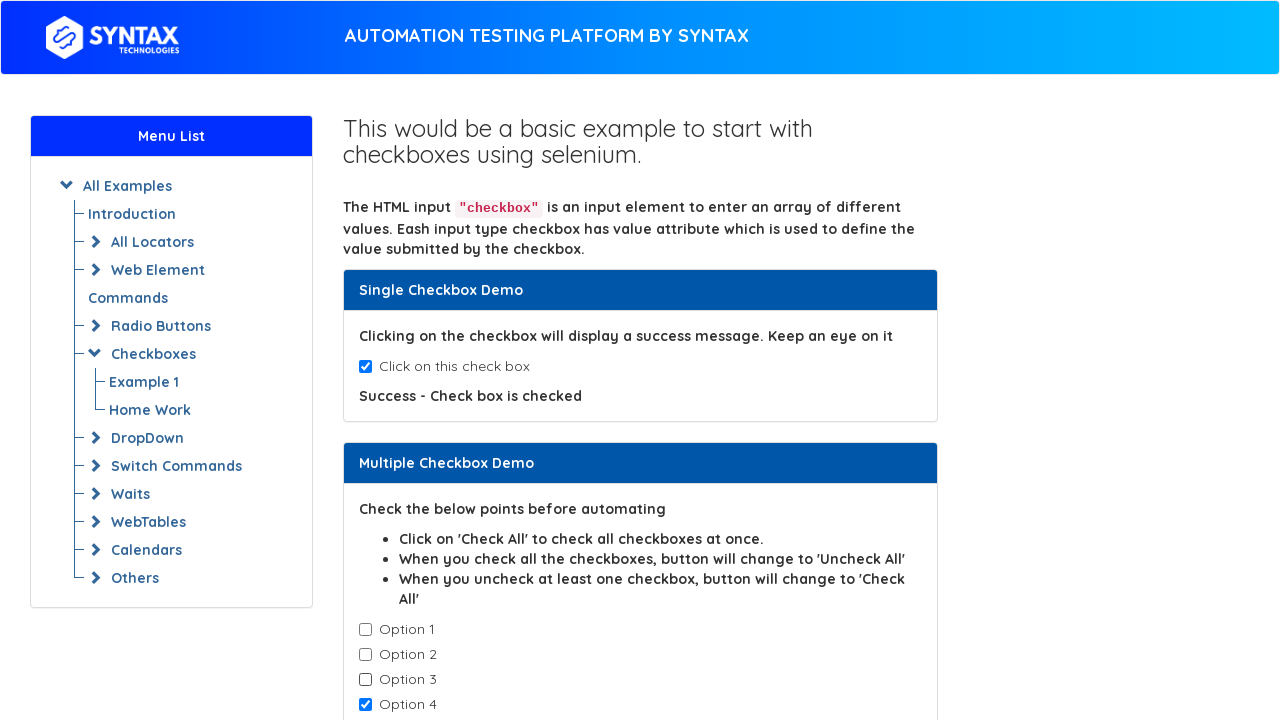

Clicked checkbox to uncheck it at (365, 705) on input.cb1-element >> nth=3
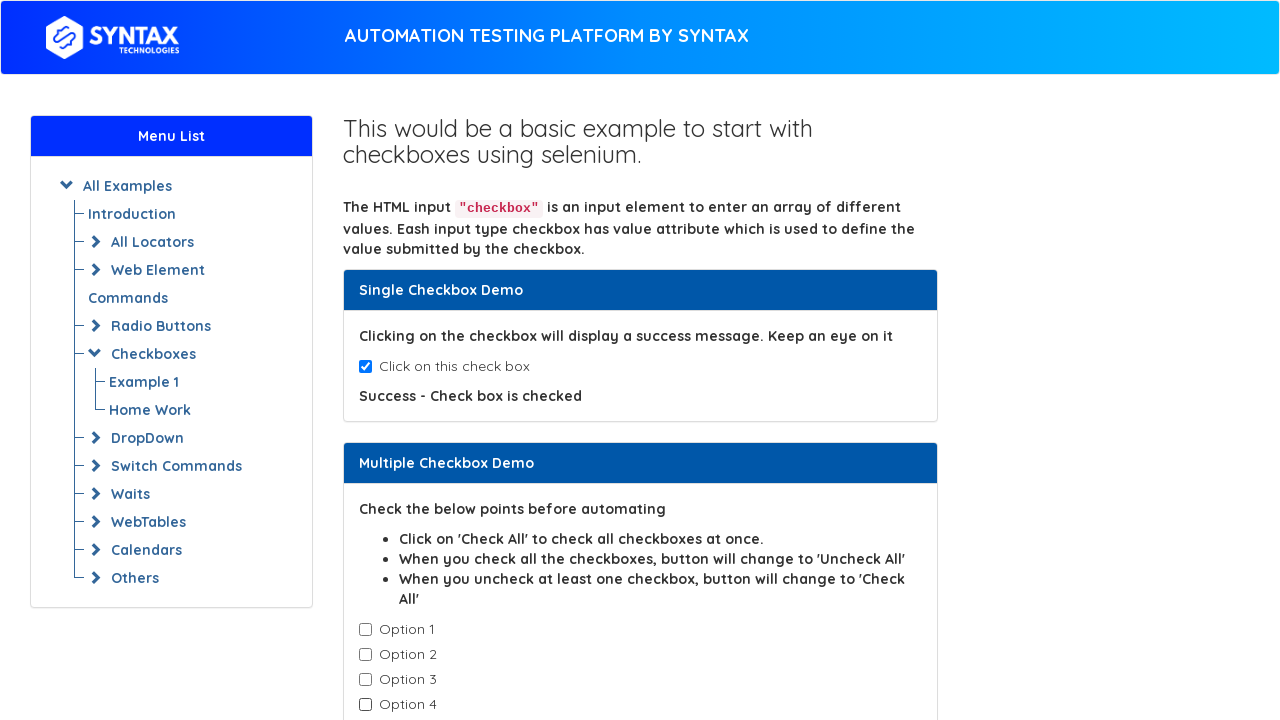

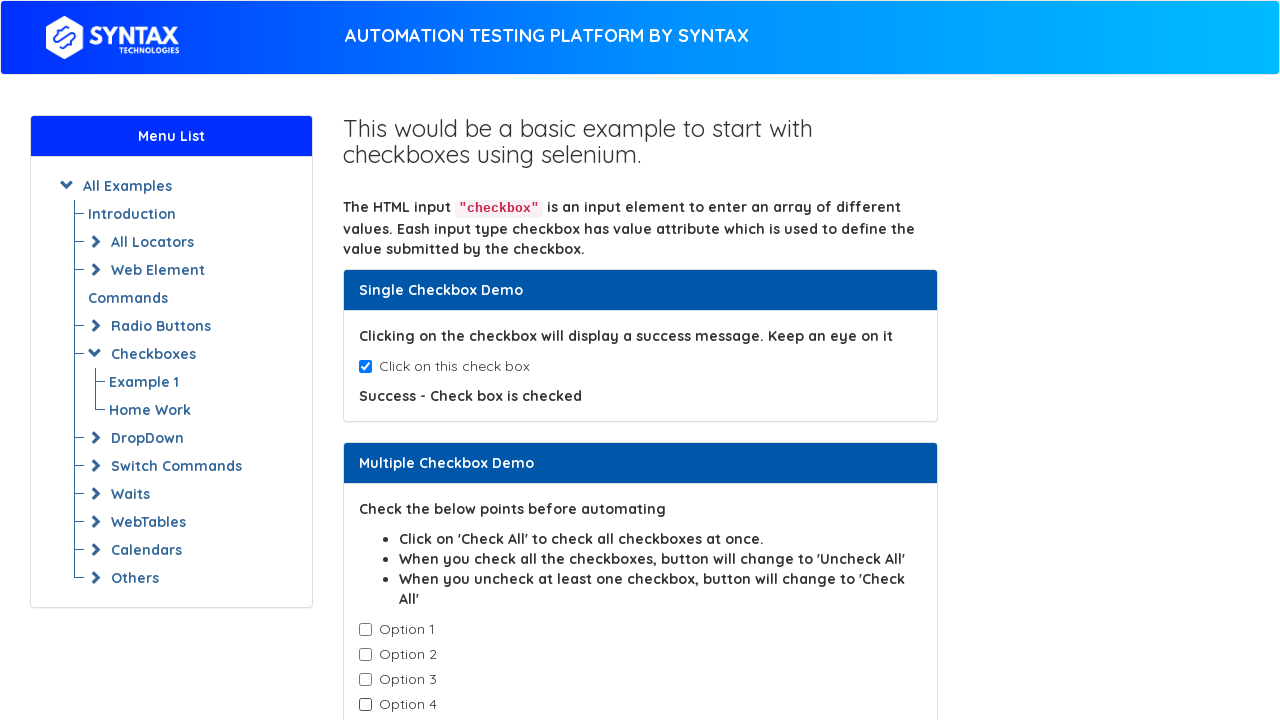